Tests filling a name input field on a test automation practice site using JavaScript execution to set the value attribute.

Starting URL: https://testautomationpractice.blogspot.com/

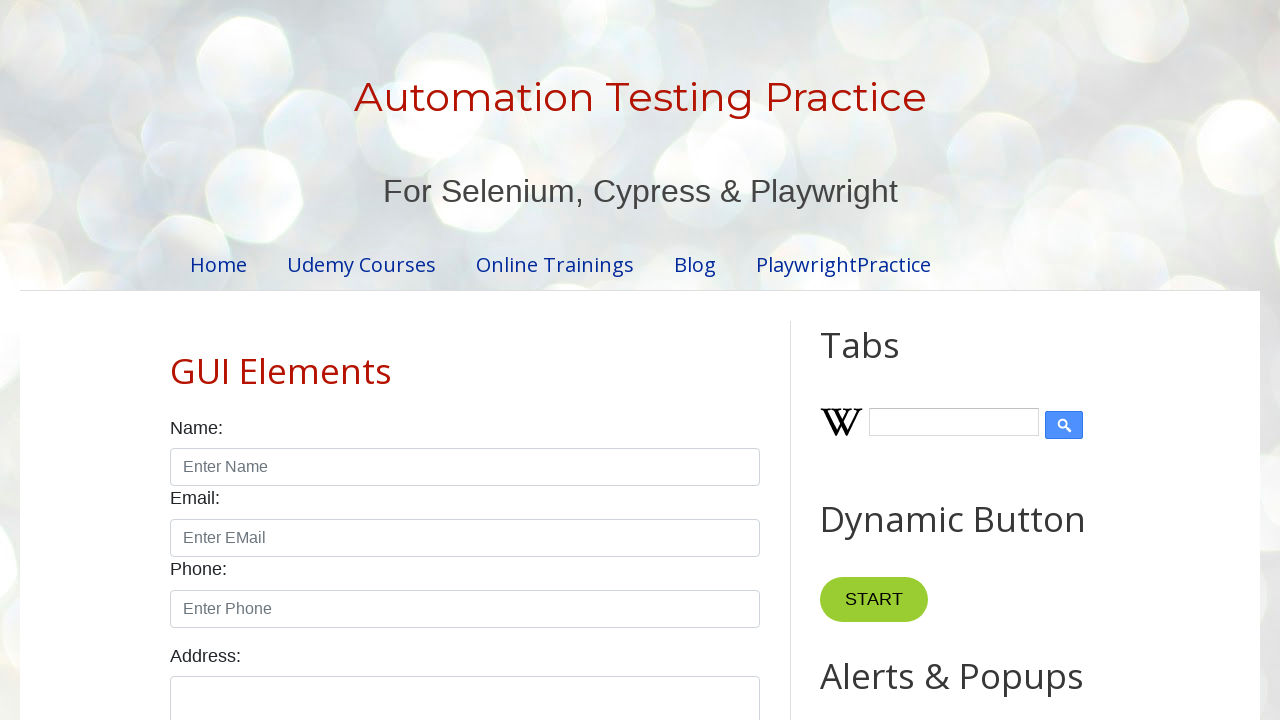

Waited for name input field to be available
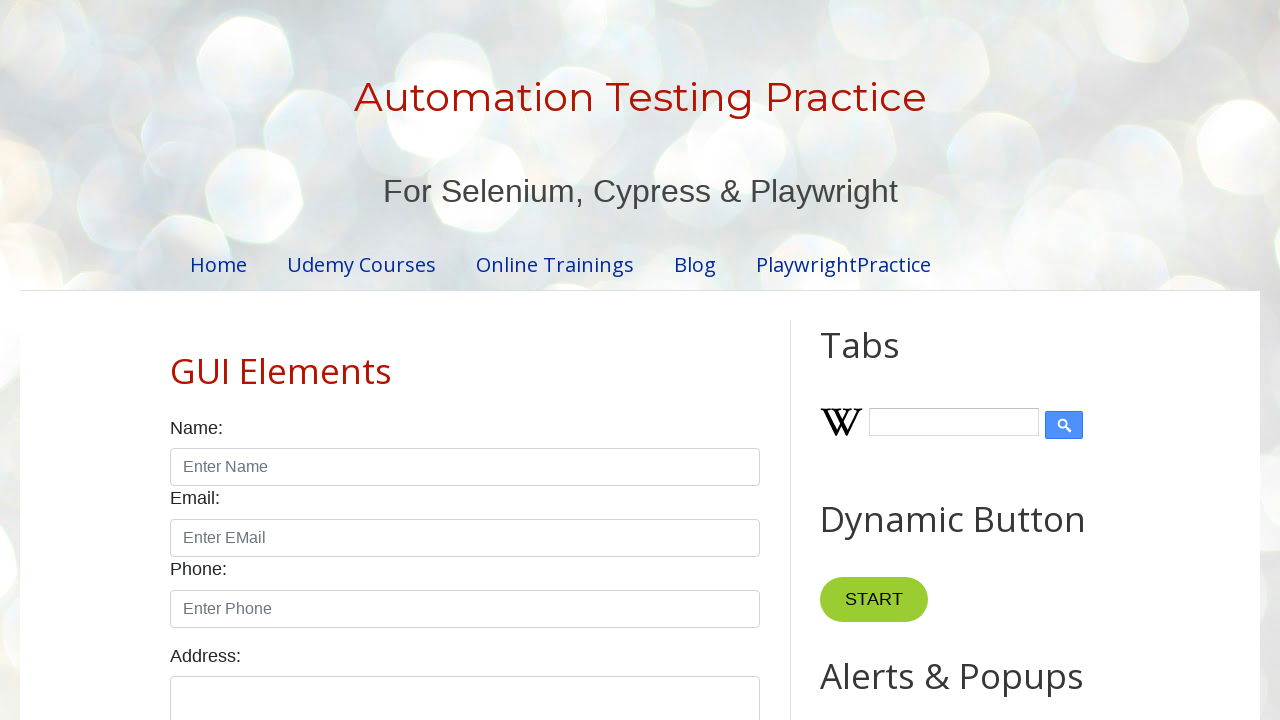

Set name input field value to 'amana' using JavaScript execution
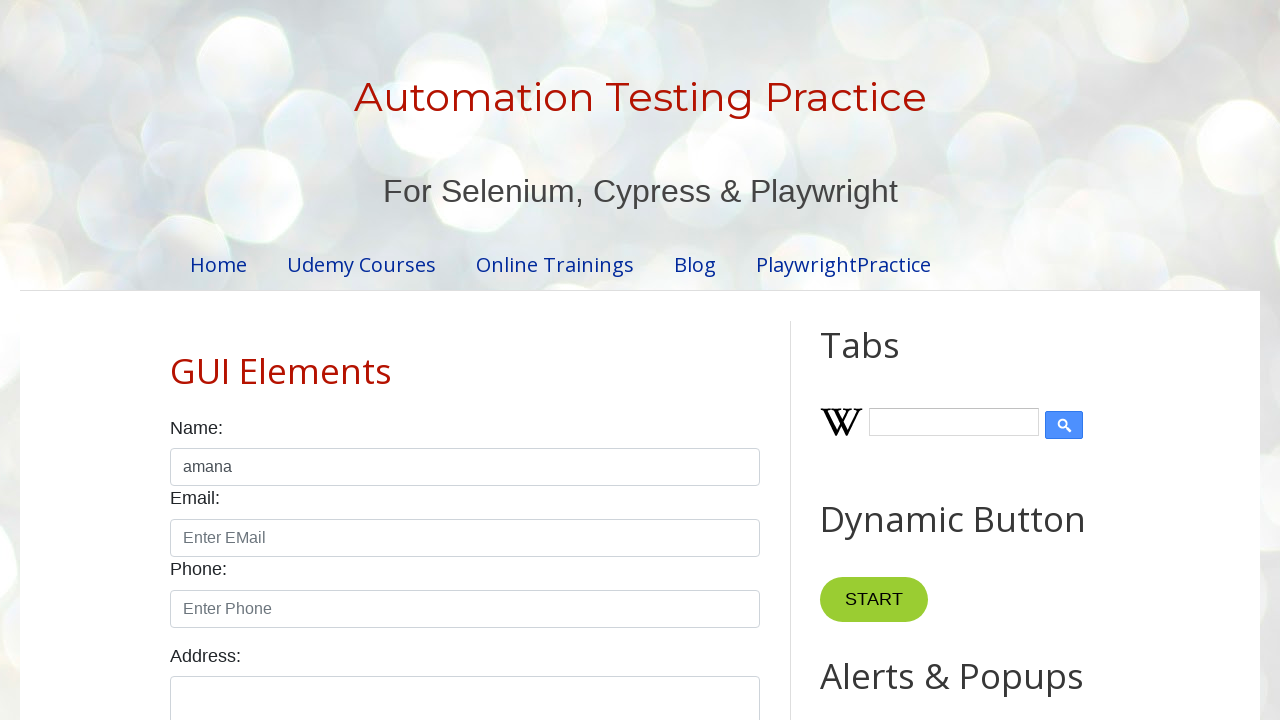

Verified that name input field value is 'amana'
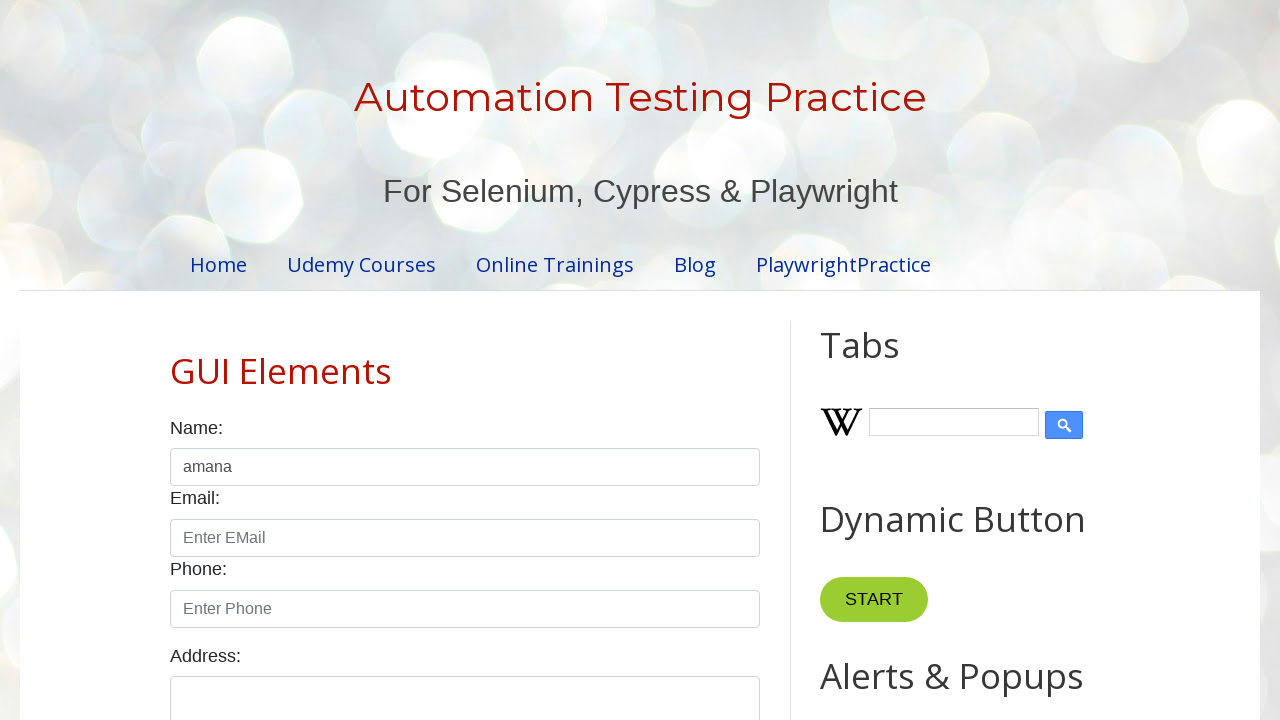

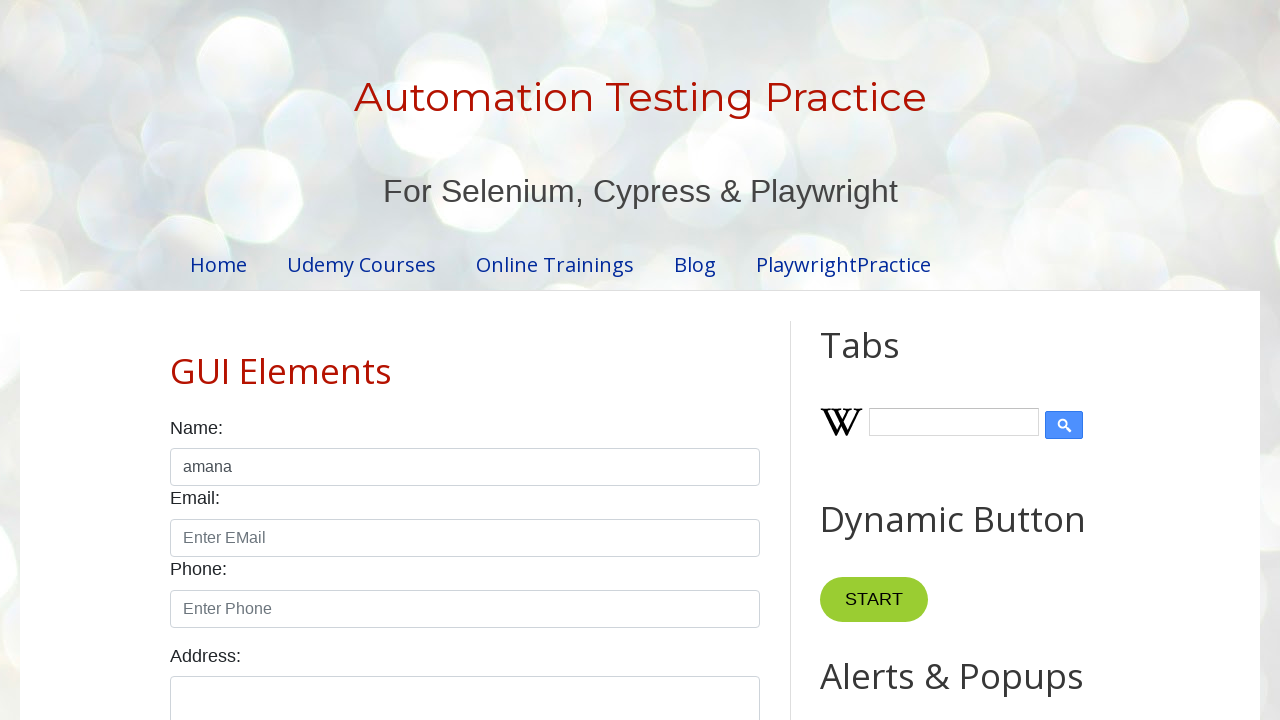